Tests the draggable functionality by dragging an element to a new position

Starting URL: https://jqueryui.com/draggable/

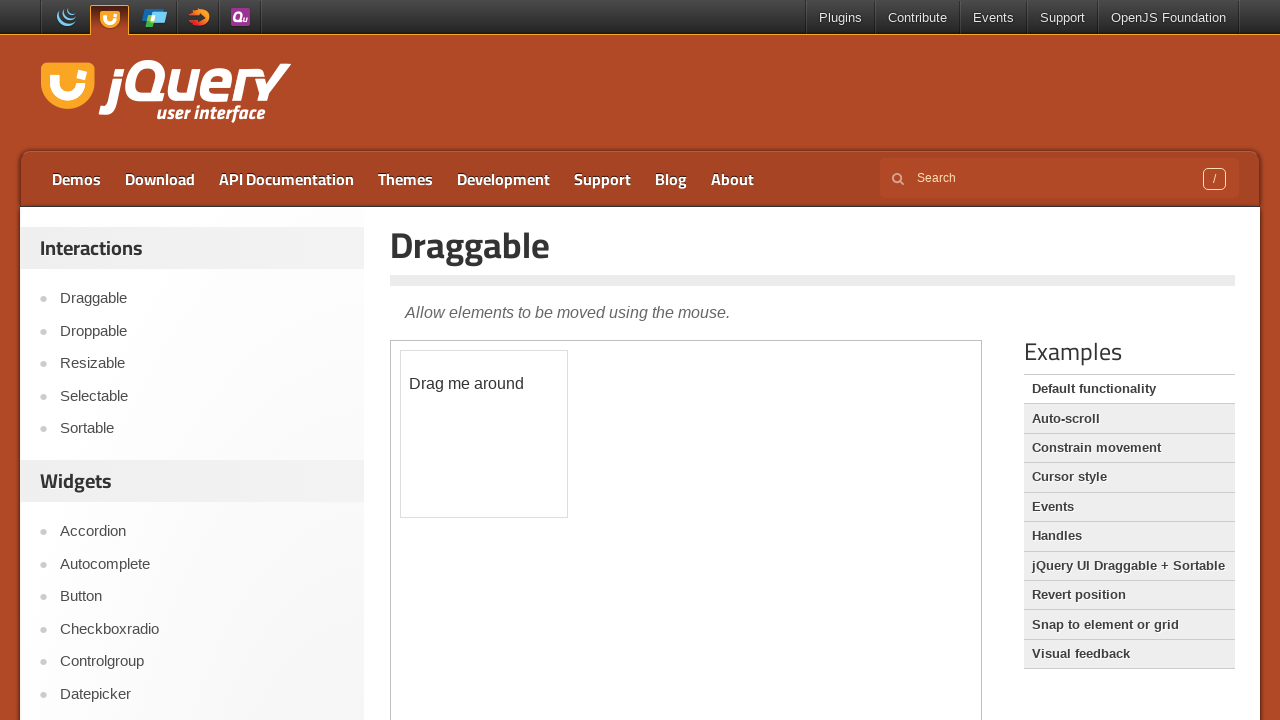

Located the iframe containing the draggable element
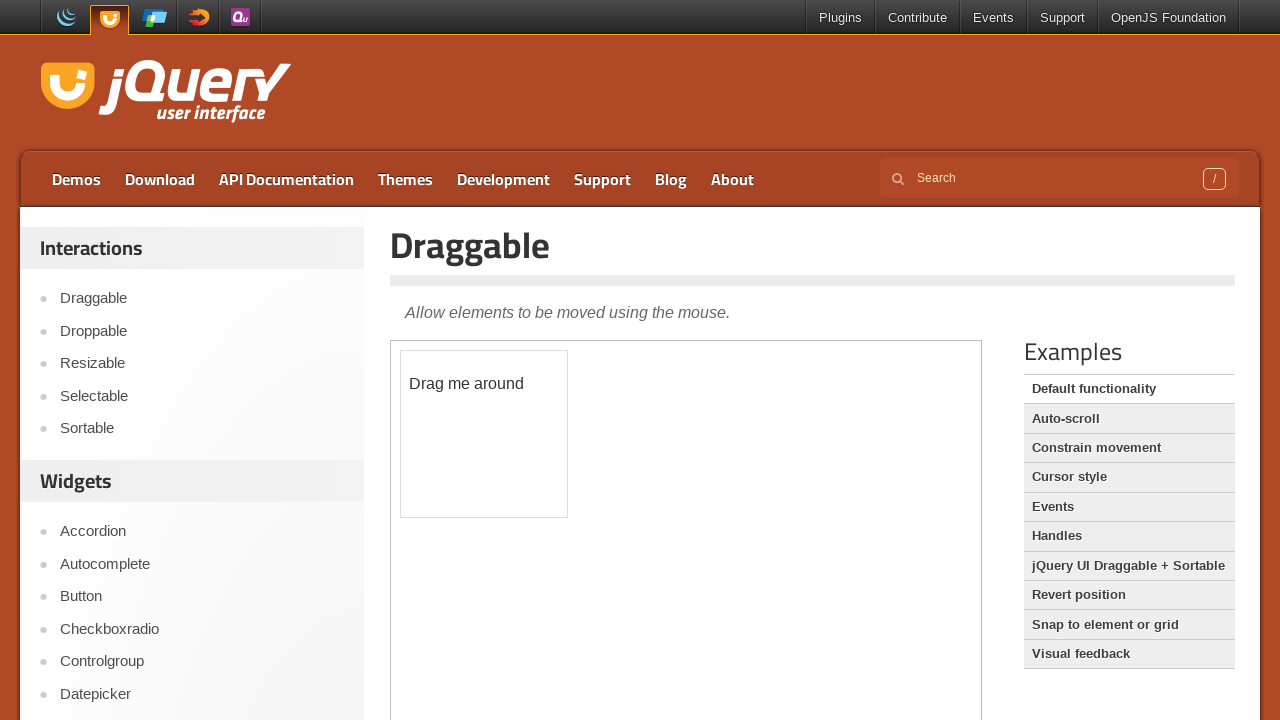

Located the draggable element within the iframe
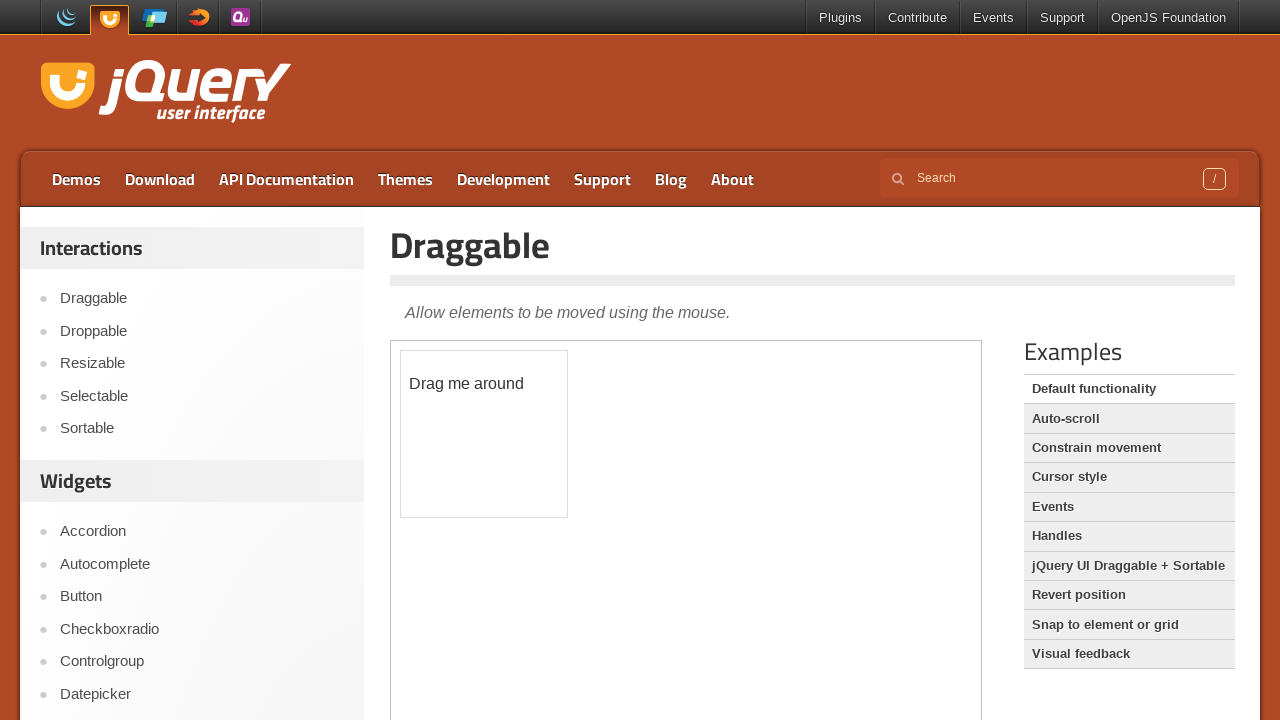

Dragged the element 40 pixels in both x and y directions at (441, 391)
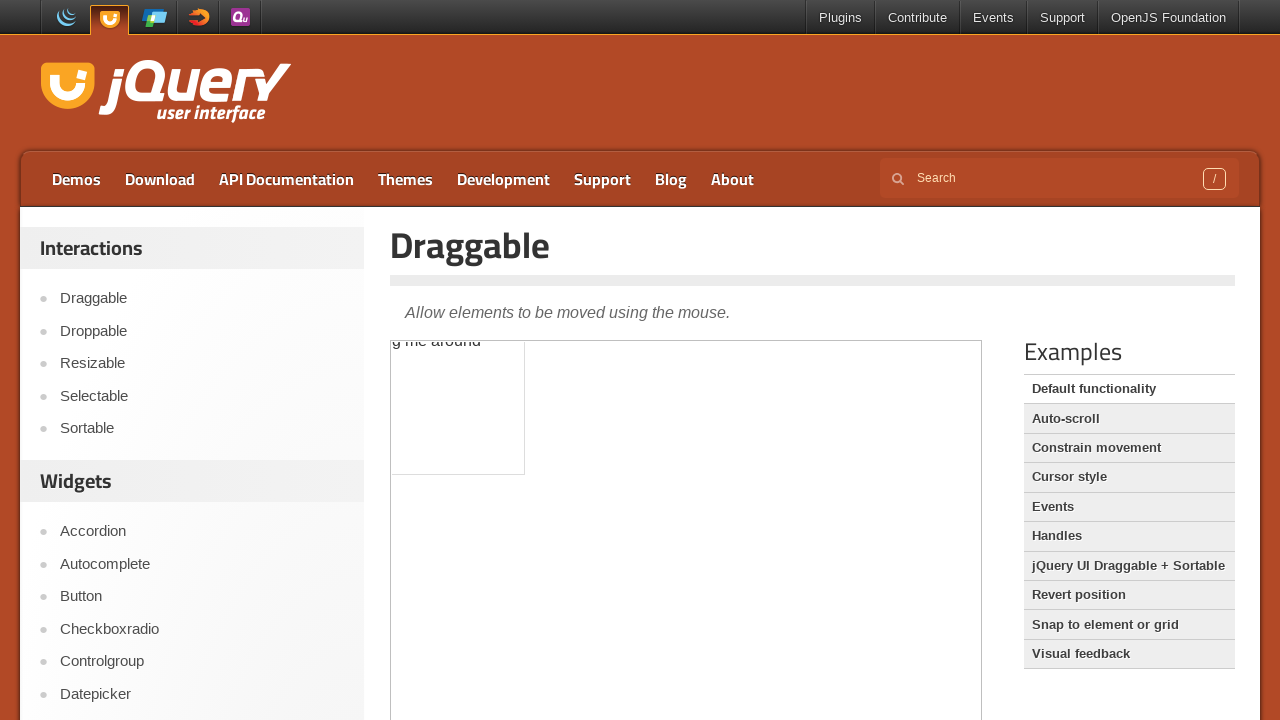

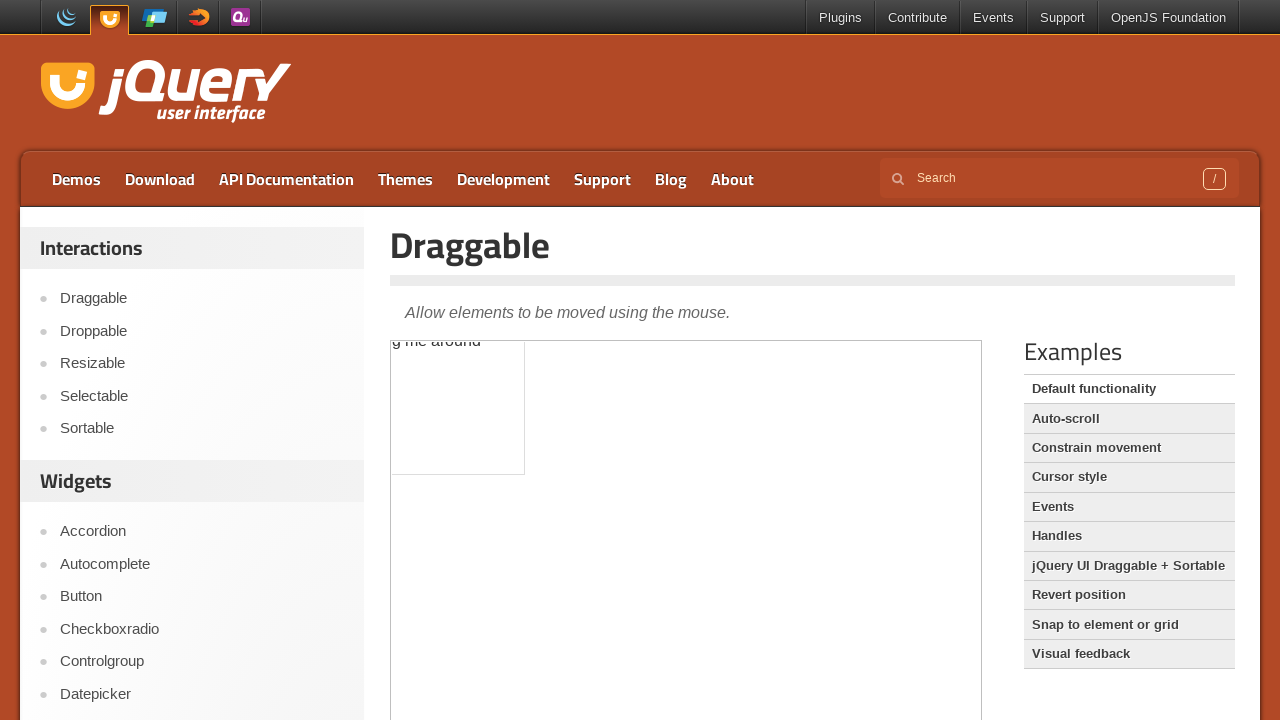